Tests JavaScript prompt alert handling by clicking the prompt button, entering text into the alert, and accepting it on the DemoQA alerts page.

Starting URL: https://demoqa.com/alerts

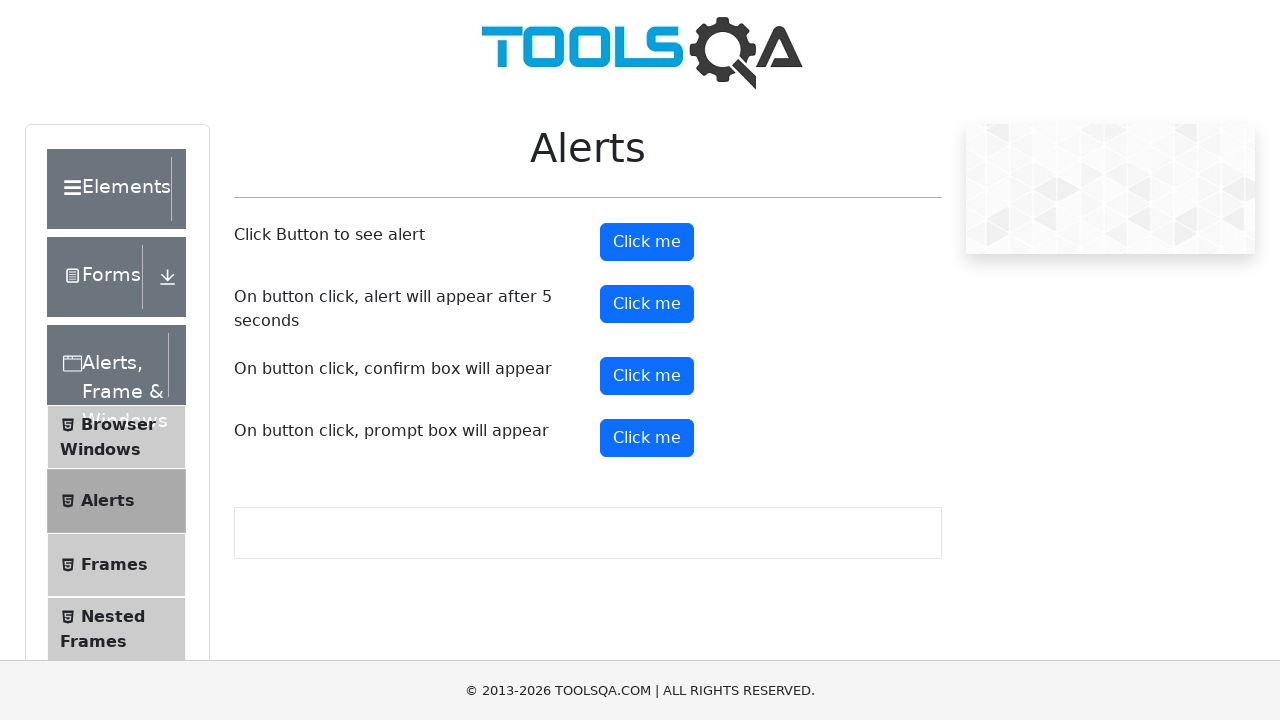

Set up dialog handler to accept prompt with text 'abc'
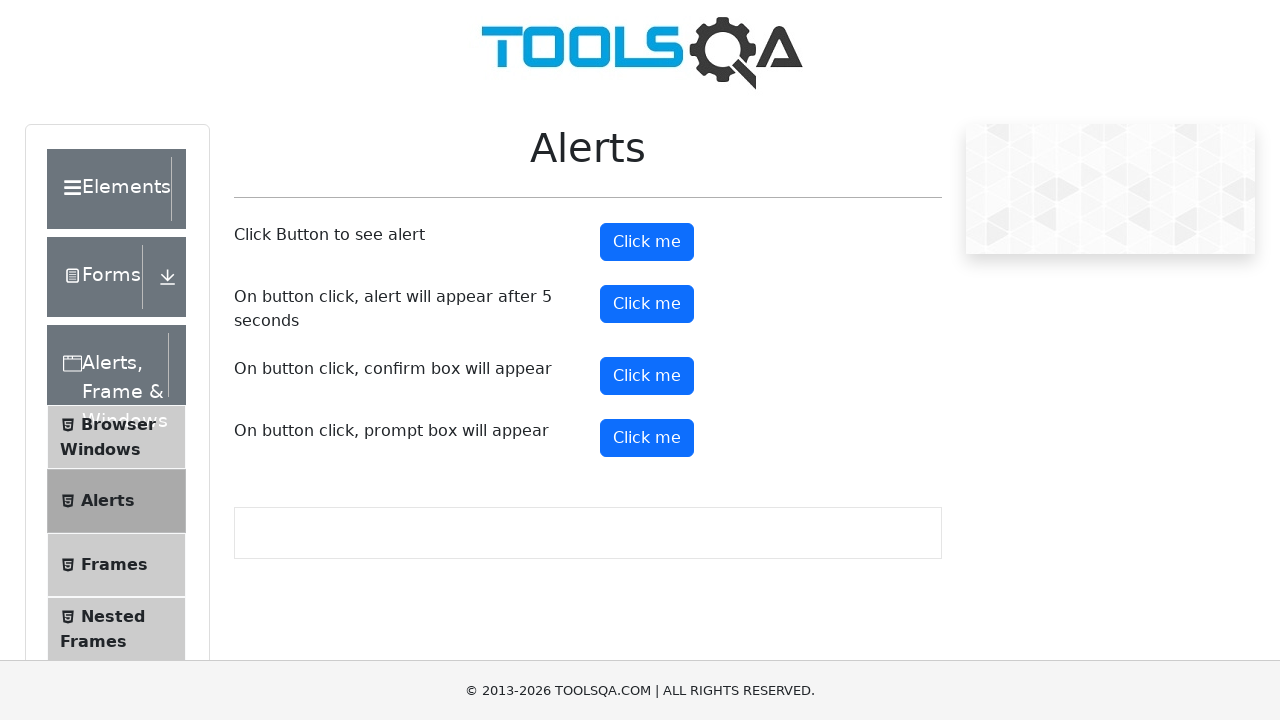

Clicked the prompt button to trigger JavaScript alert at (647, 438) on #promtButton
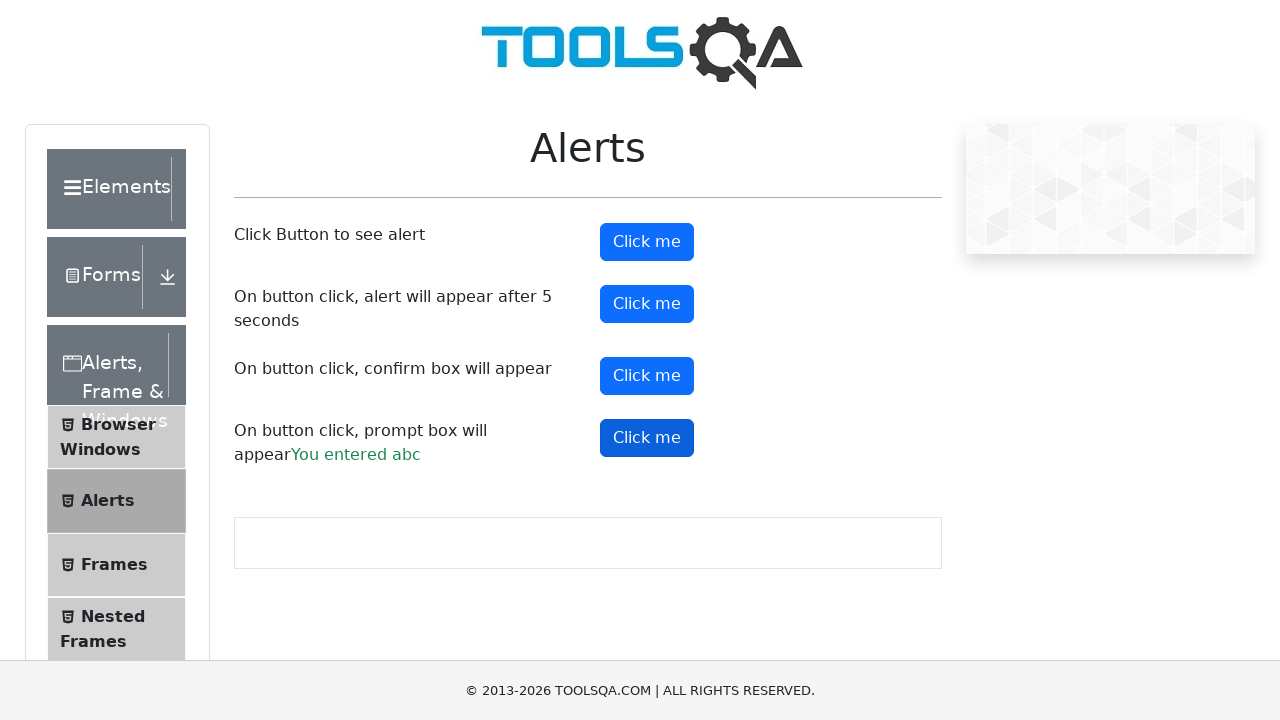

Waited for dialog to be handled and page to update
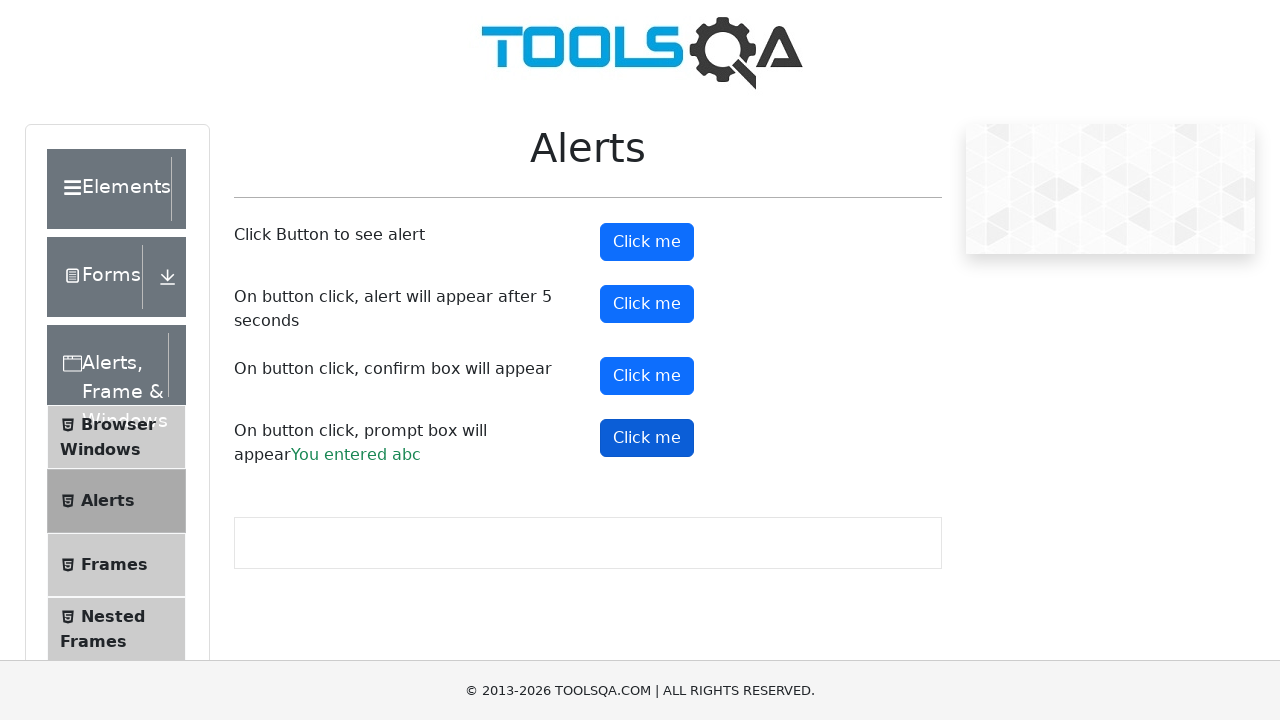

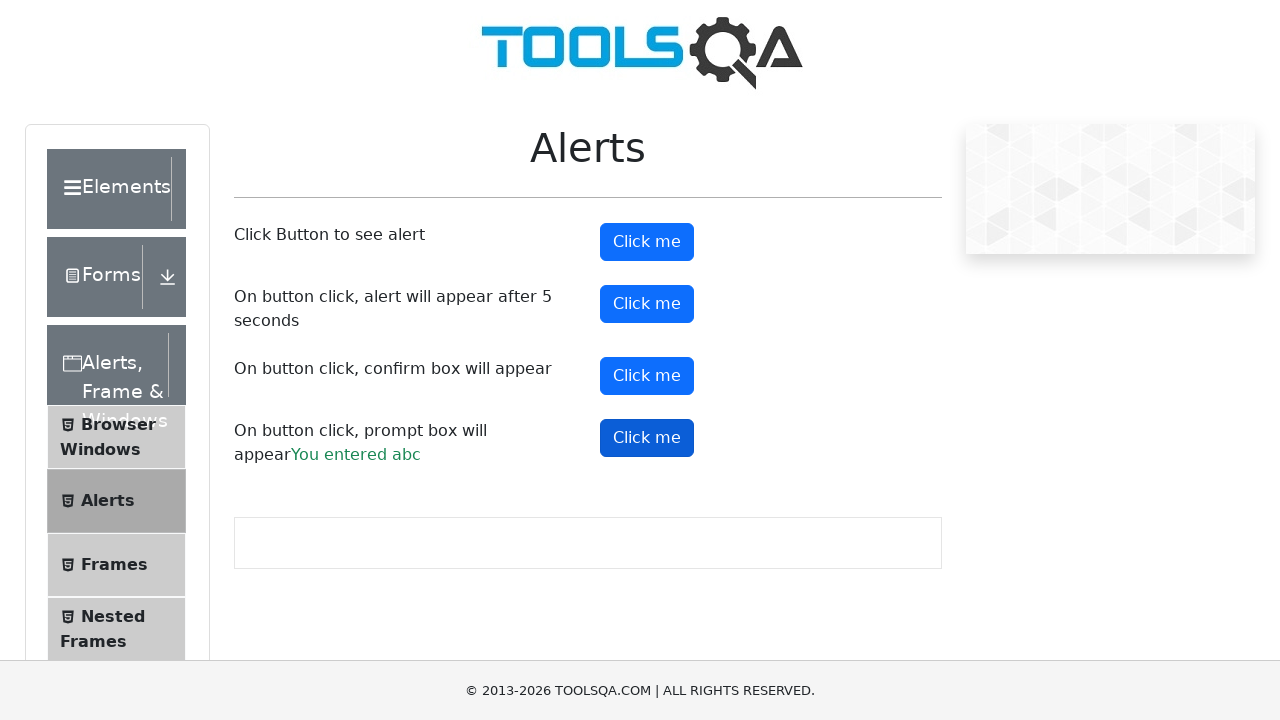